Tests dynamic dropdown functionality by selecting an origin station (DEL) and destination station (MAA) from cascading dropdown menus on a flight booking practice page.

Starting URL: https://rahulshettyacademy.com/dropdownsPractise/

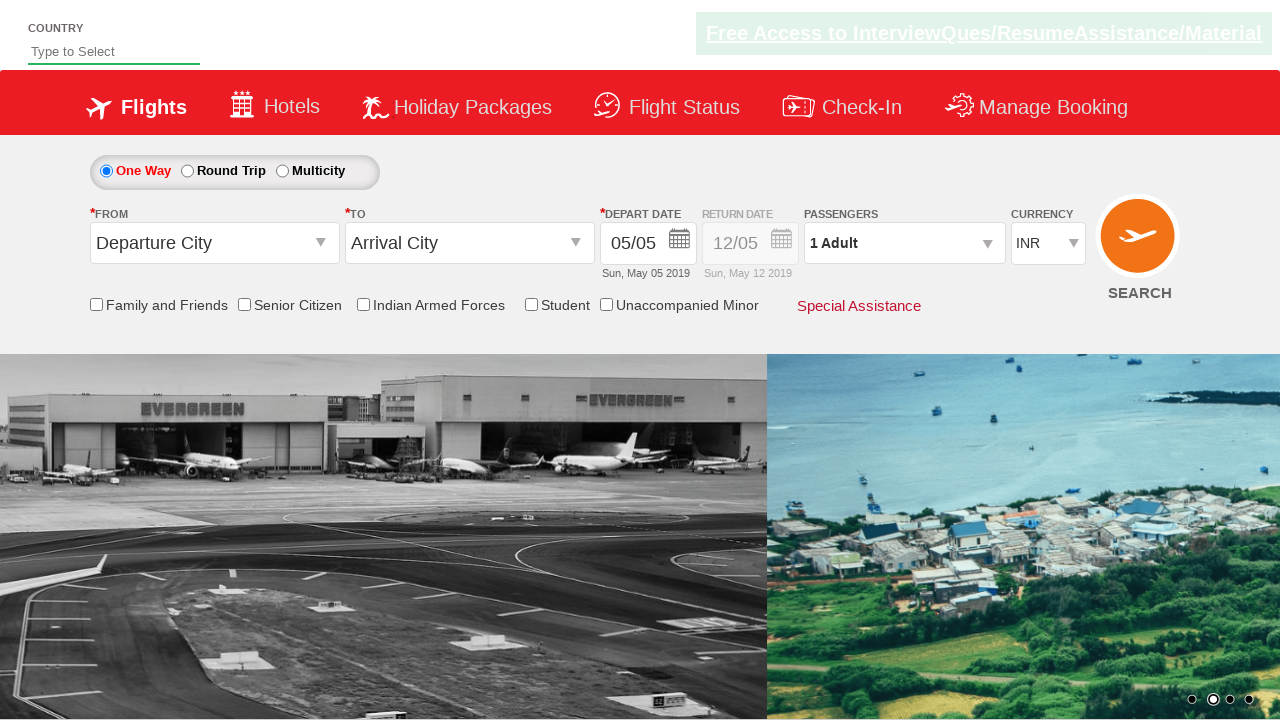

Clicked on origin station dropdown to open it at (323, 244) on #ctl00_mainContent_ddl_originStation1_CTXTaction
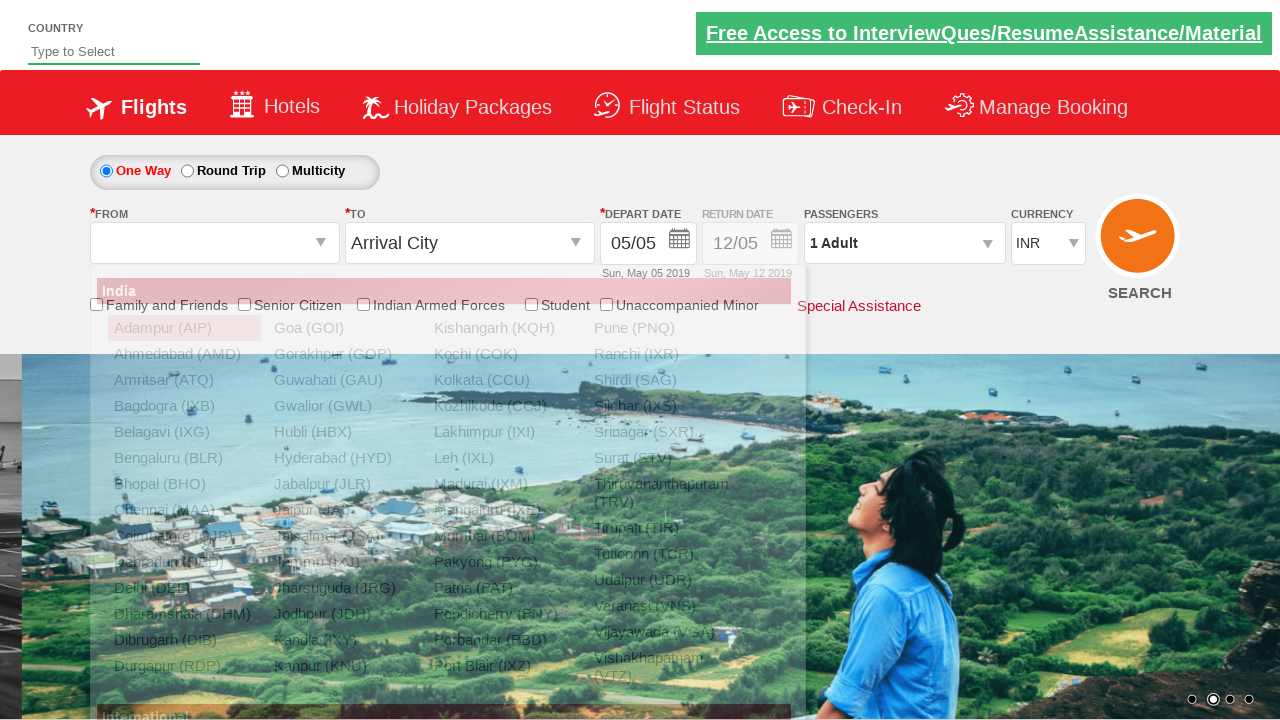

Waited for origin station options to appear
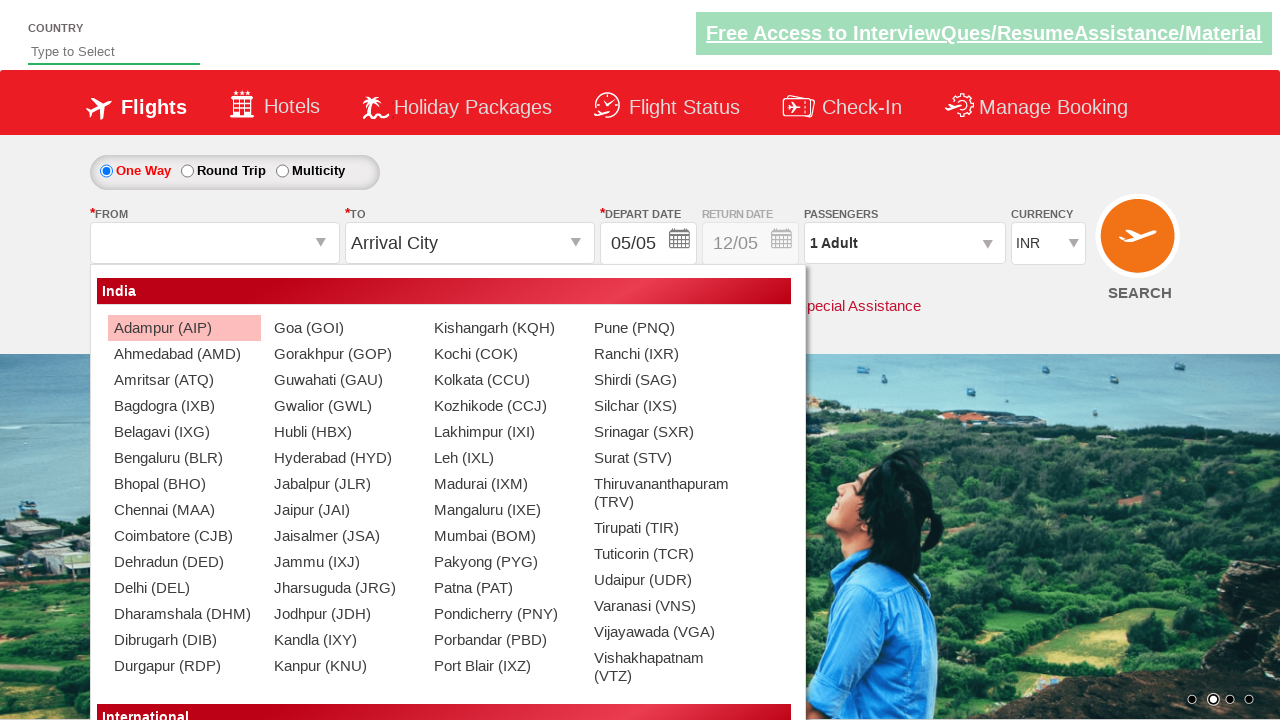

Selected Delhi (DEL) as origin station at (184, 588) on xpath=//a[@value='DEL']
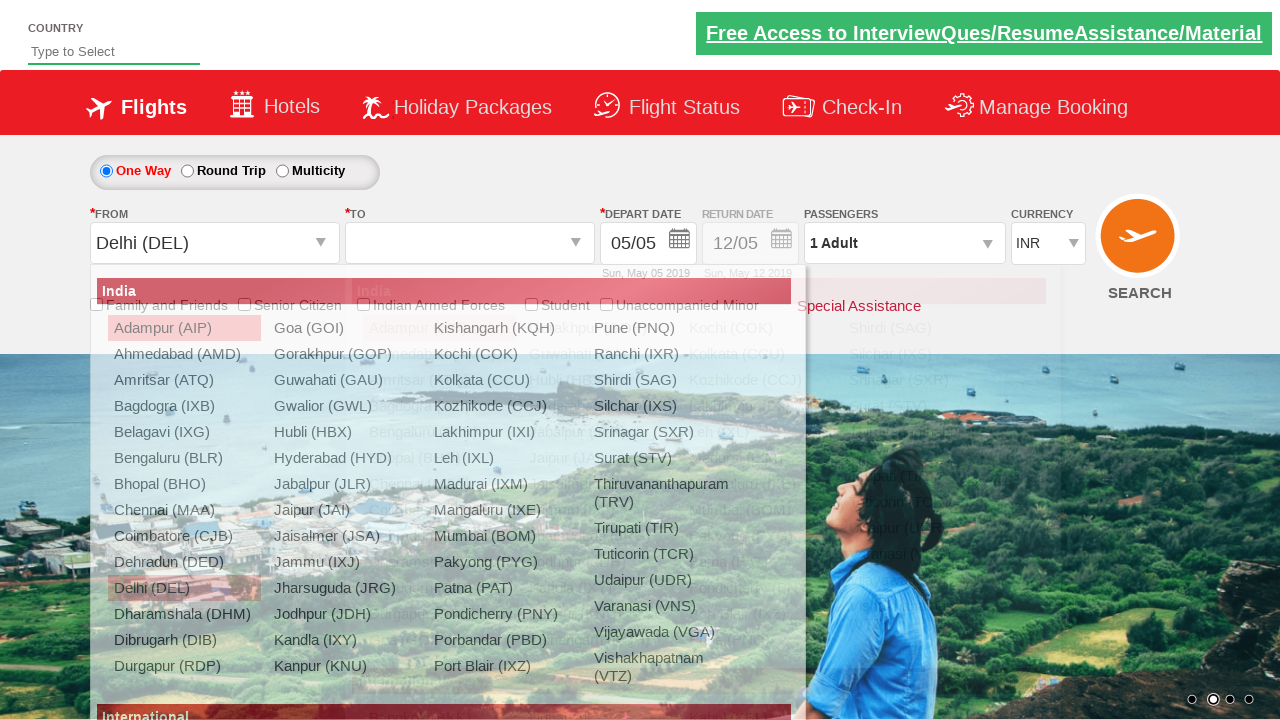

Waited for destination station options to appear
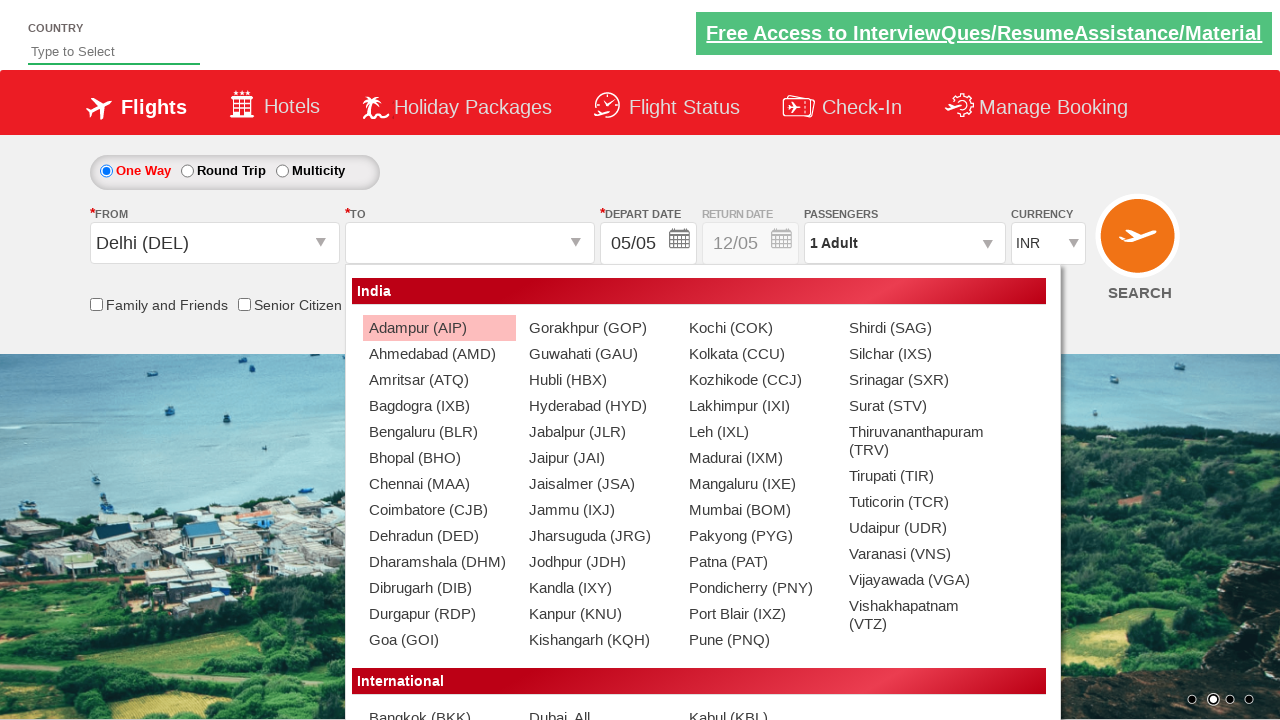

Selected Chennai (MAA) as destination station at (439, 484) on (//a[@value='MAA'])[2]
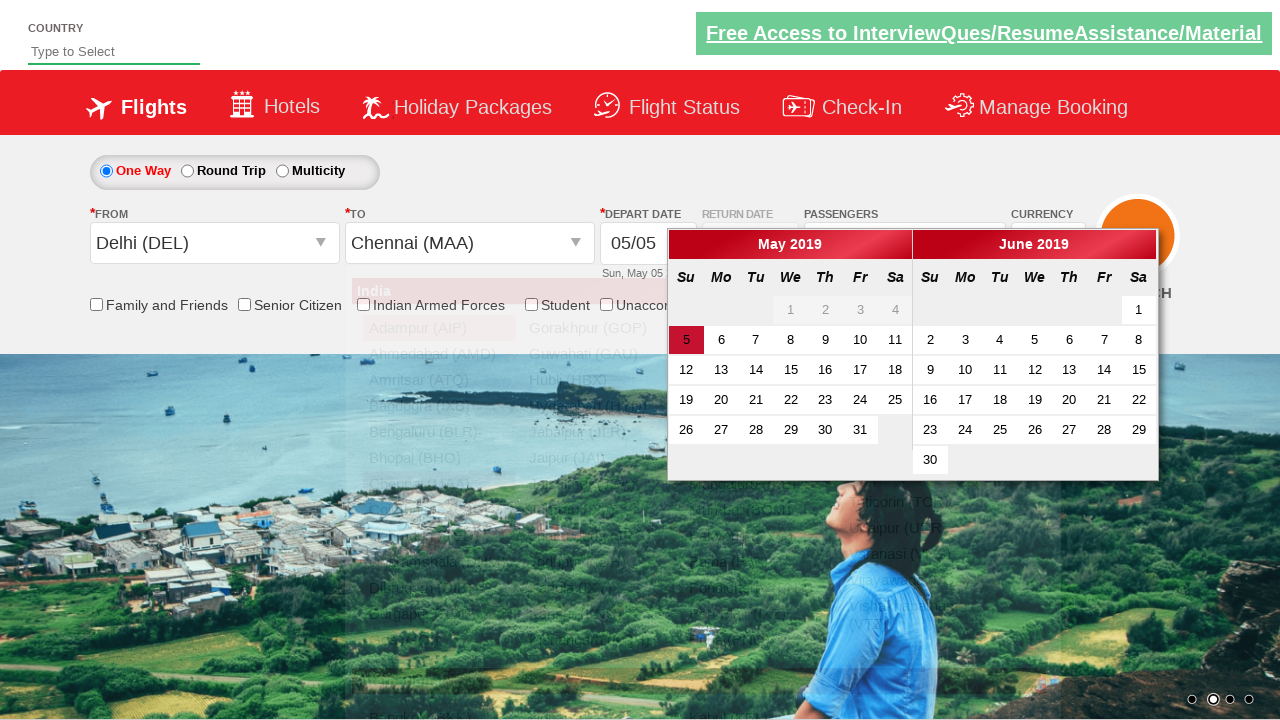

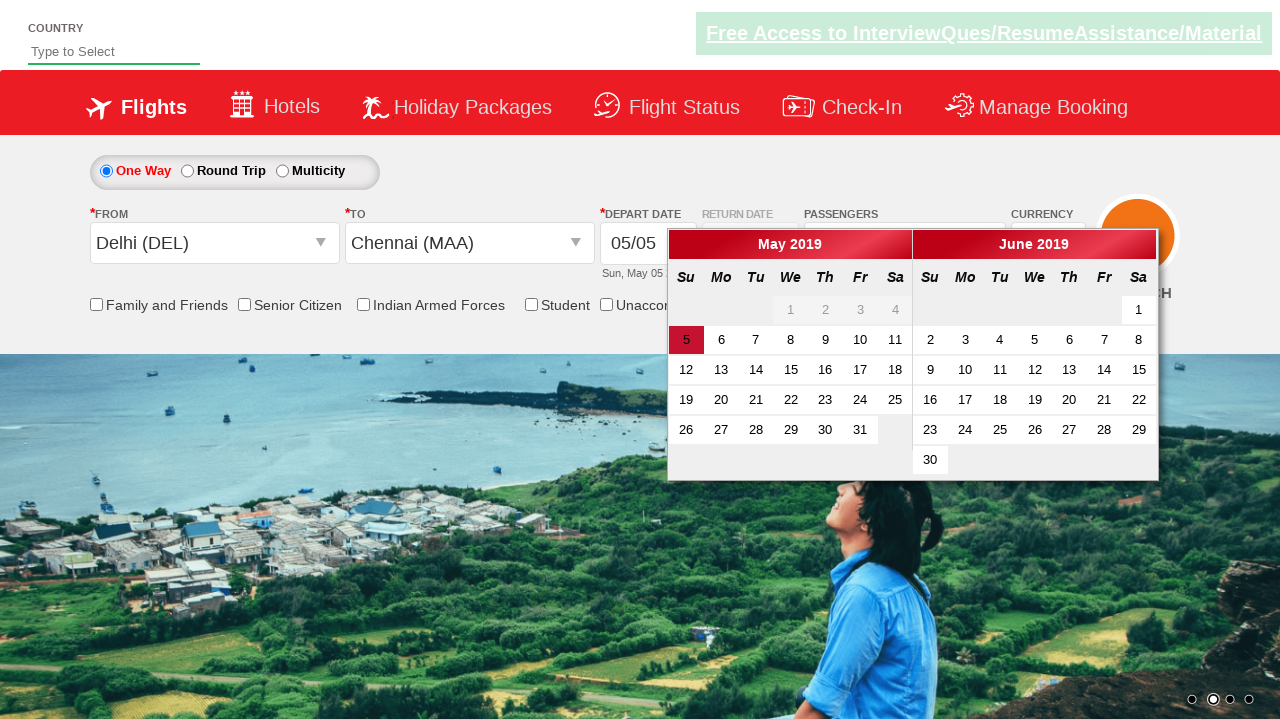